Tests working with multiple browser windows by clicking a link that opens a new window, then switching between the original and new window to verify the correct window is in focus by checking page titles.

Starting URL: http://the-internet.herokuapp.com/windows

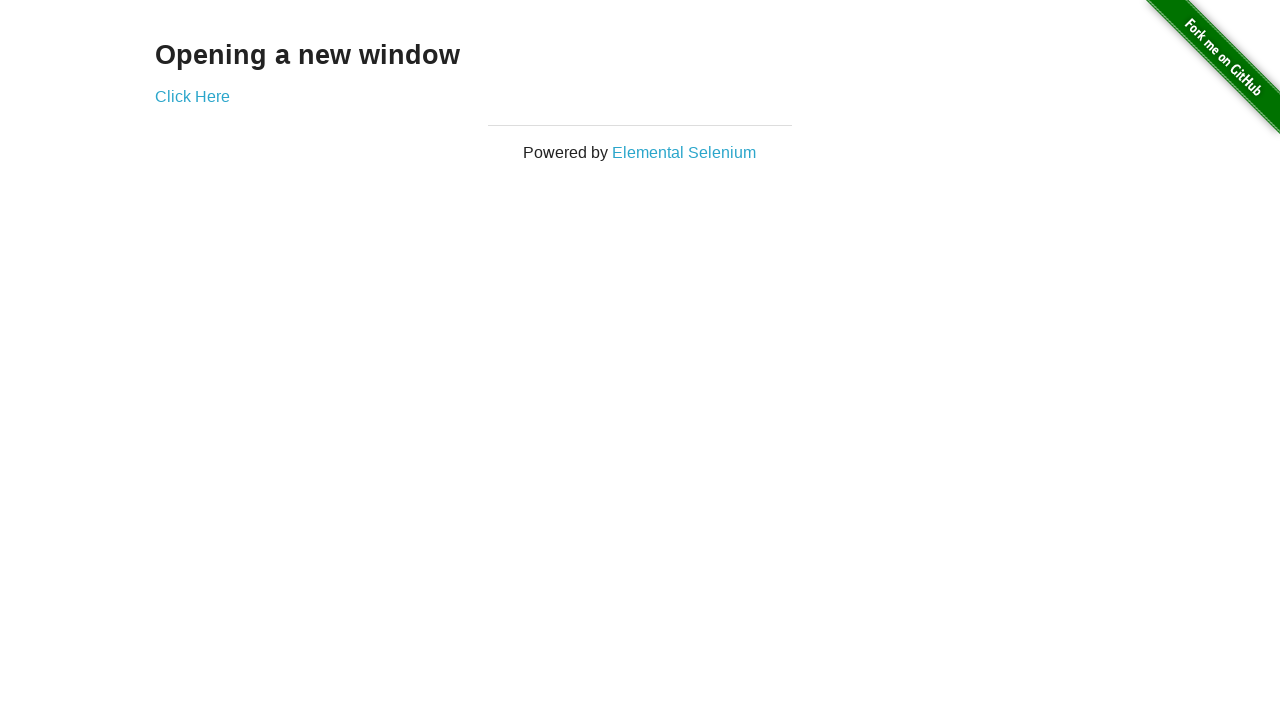

Clicked link that opens a new window at (192, 96) on .example a
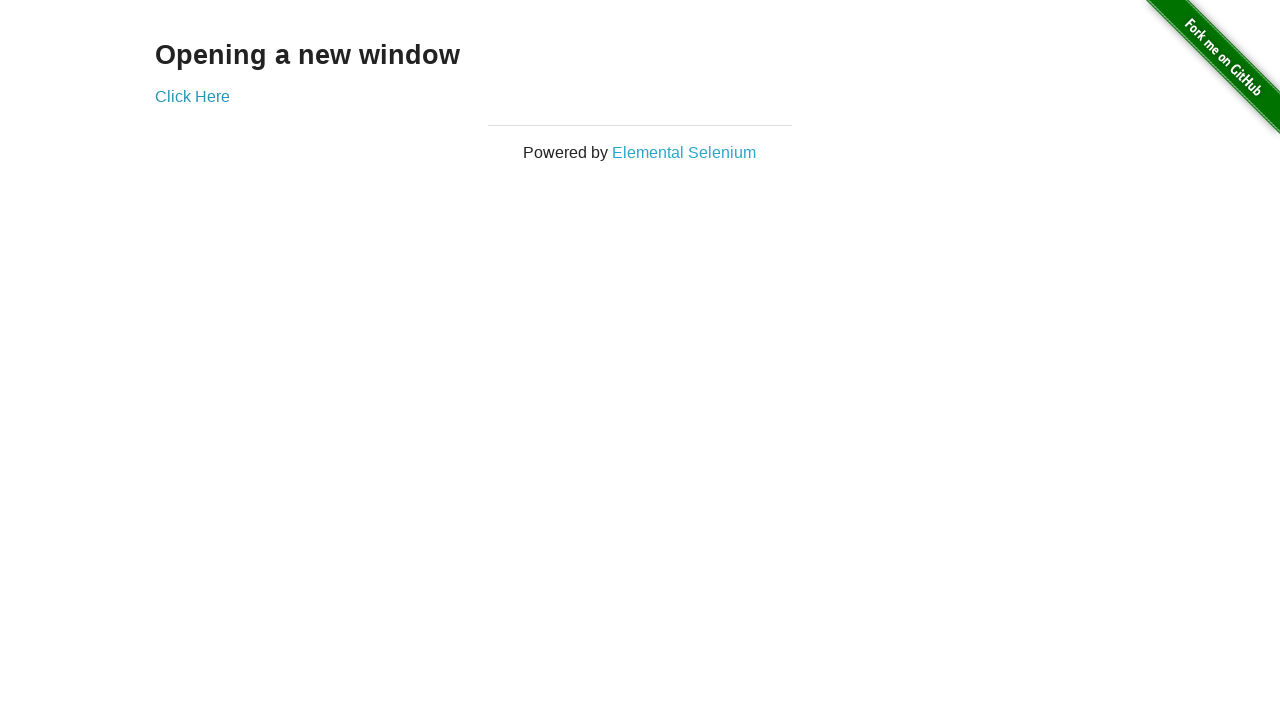

Captured new page object from context
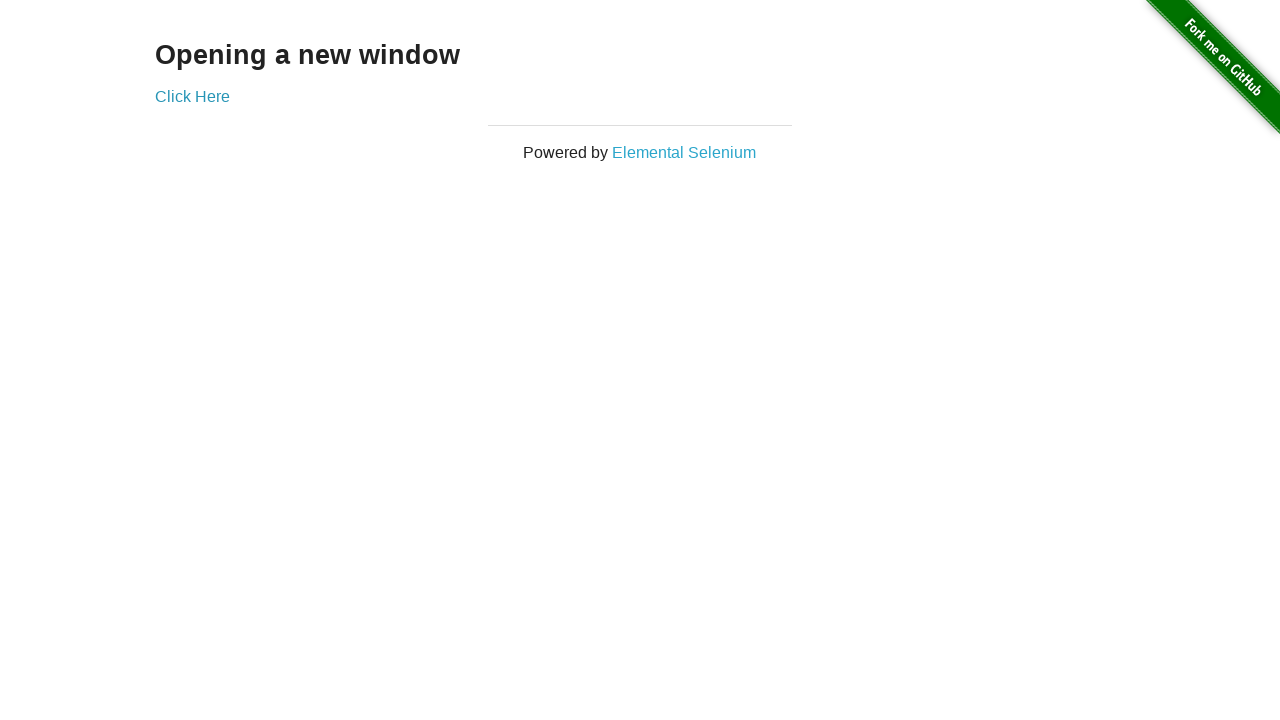

New page finished loading
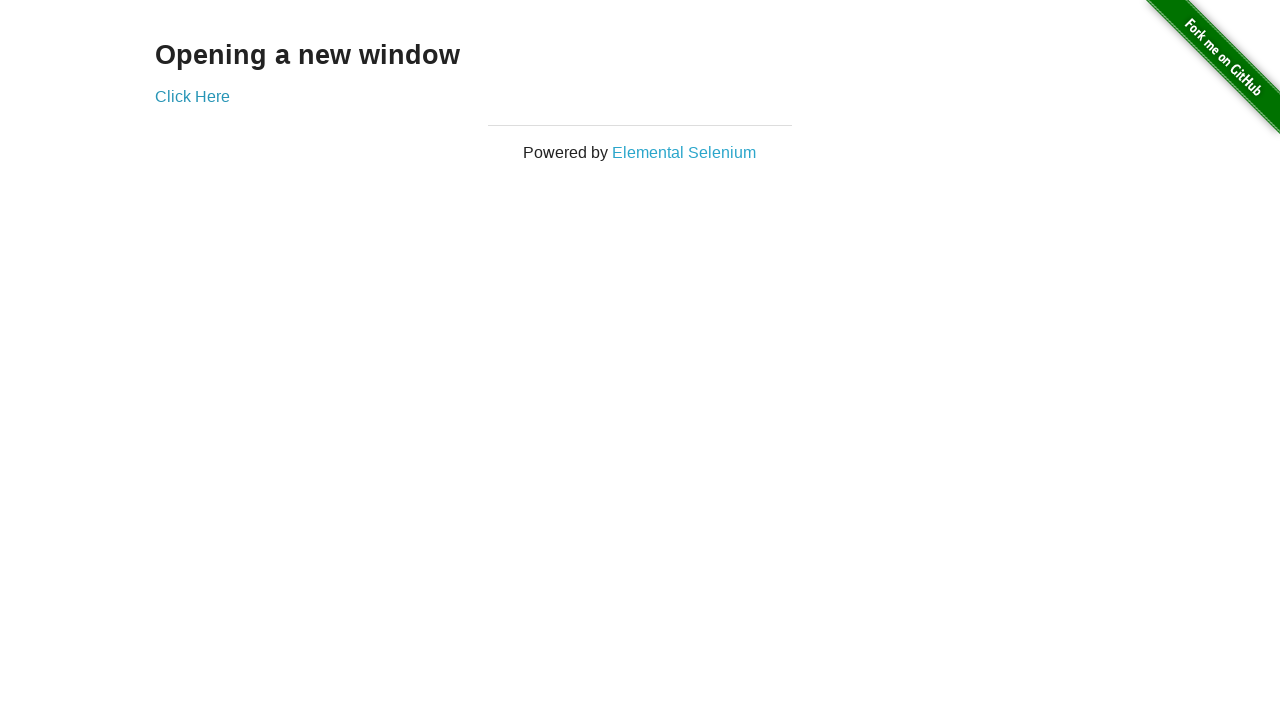

Verified original window title is not 'New Window'
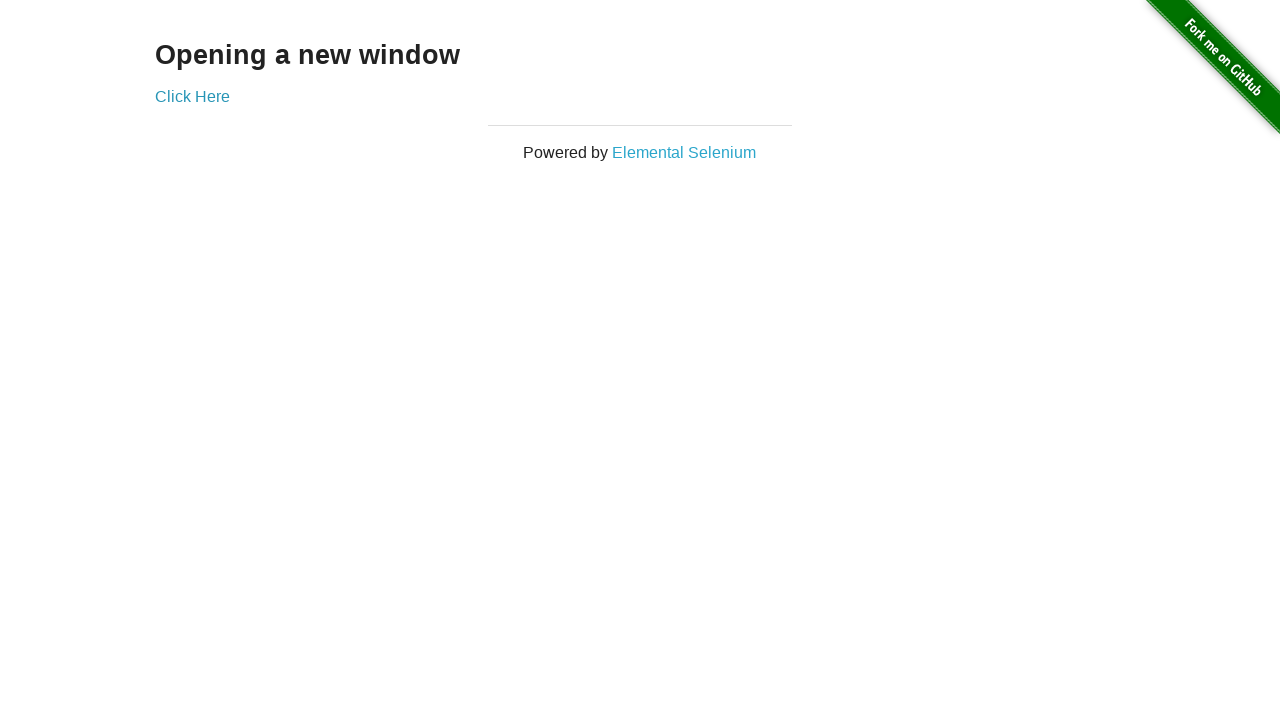

Verified new window title is 'New Window'
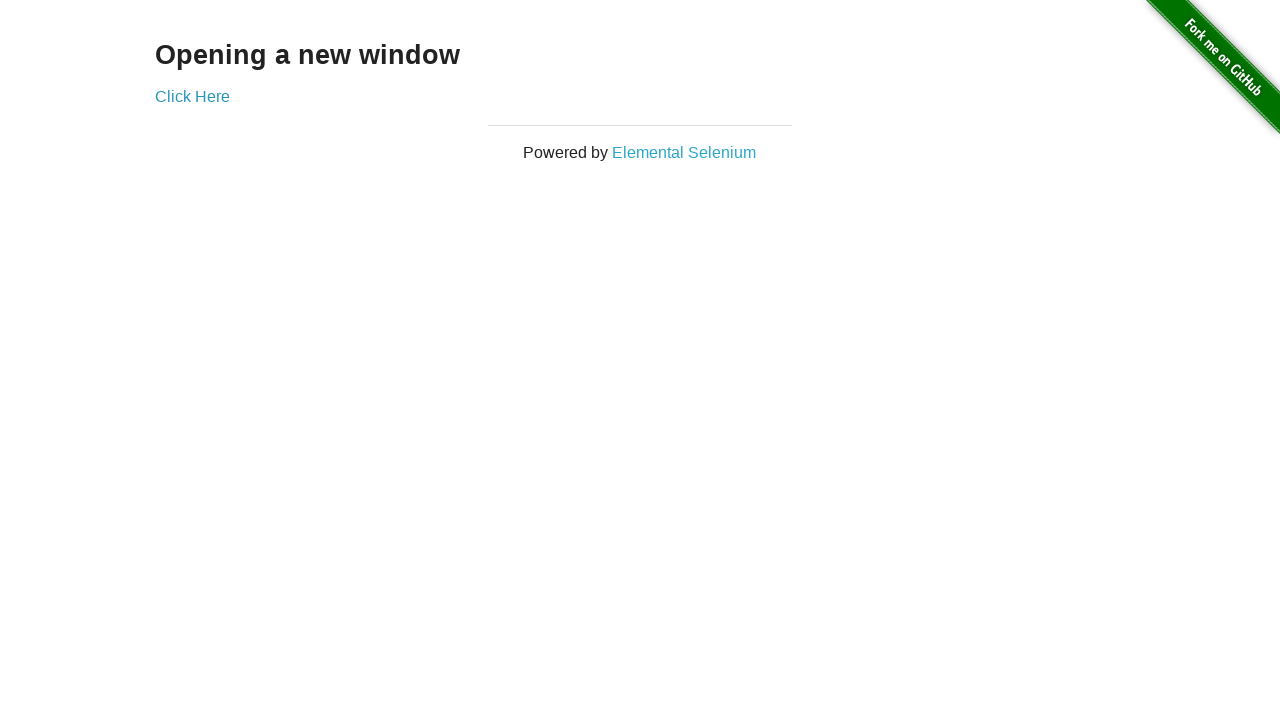

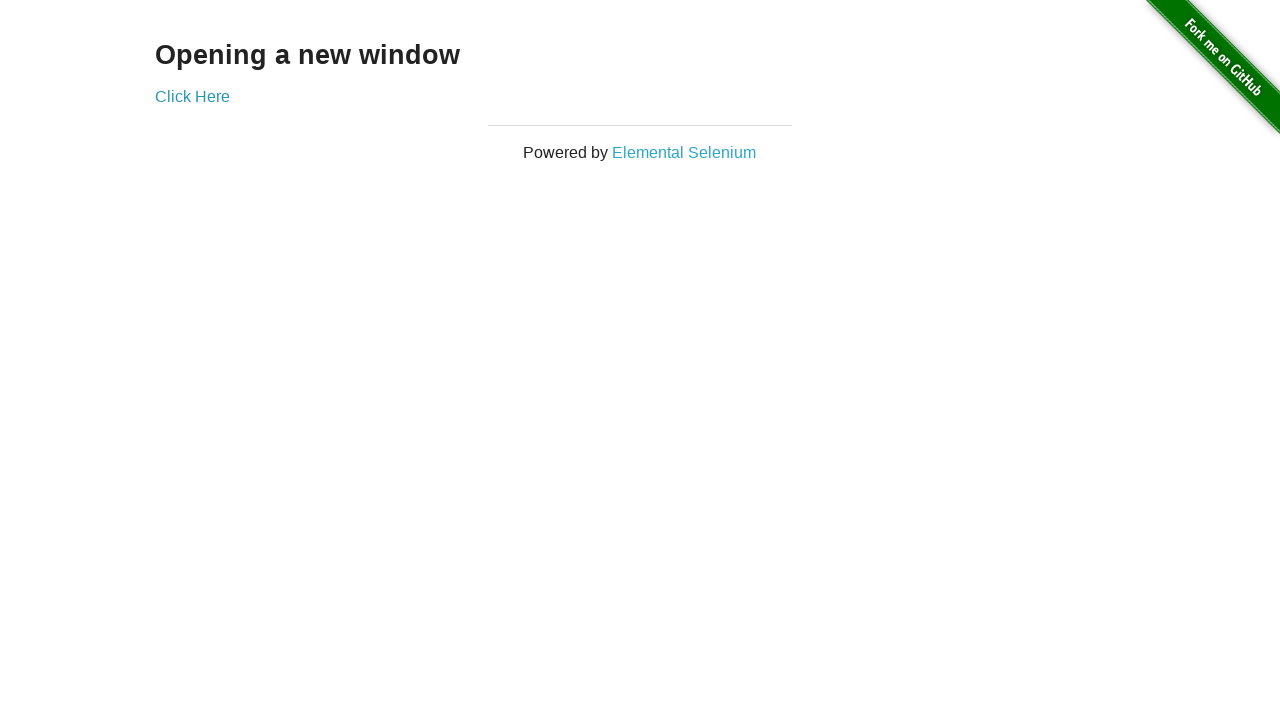